Navigates to the SelectorHub XPath practice page and verifies that links with href attributes are present on the page.

Starting URL: https://selectorshub.com/xpath-practice-page/

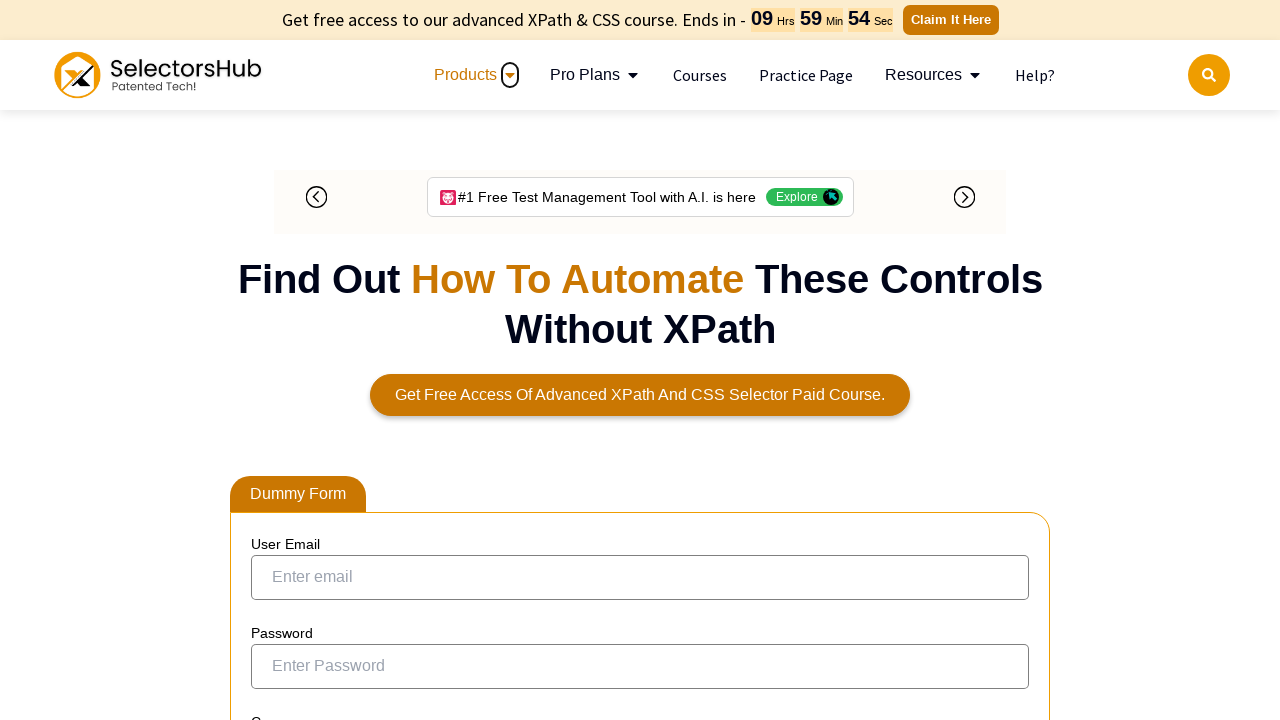

Navigated to SelectorHub XPath practice page
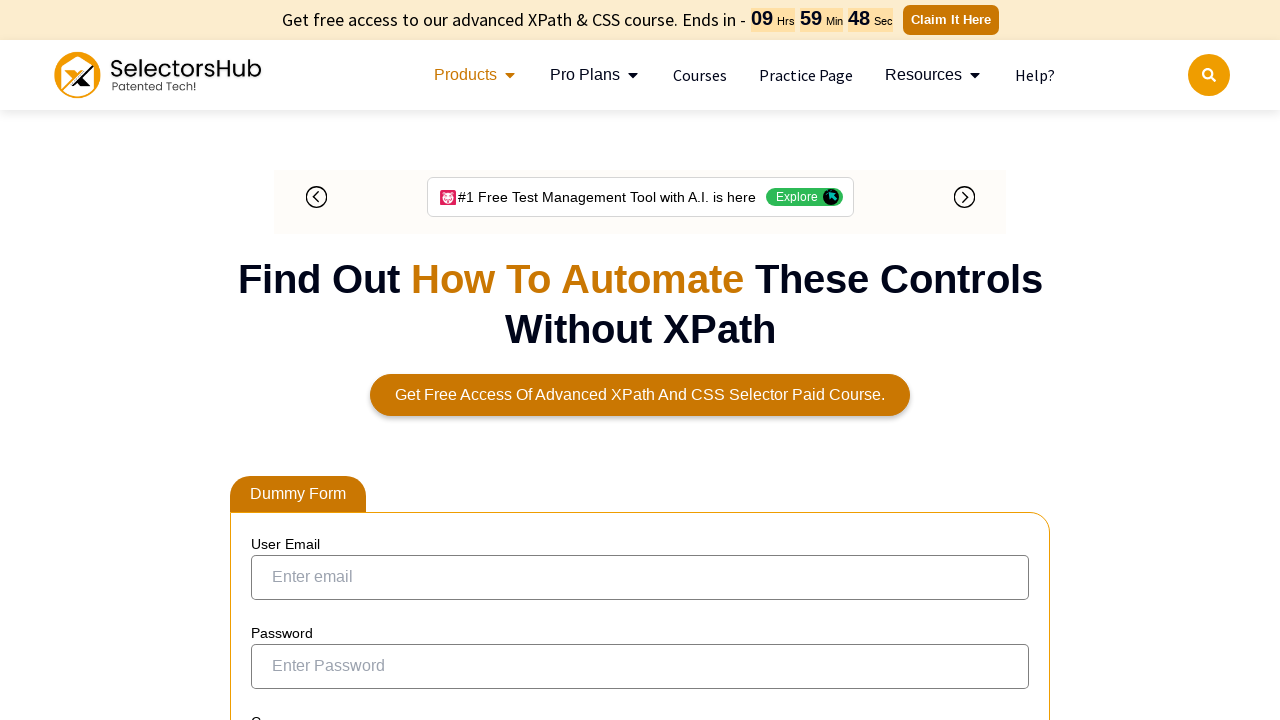

Waited for links with href attributes to be present
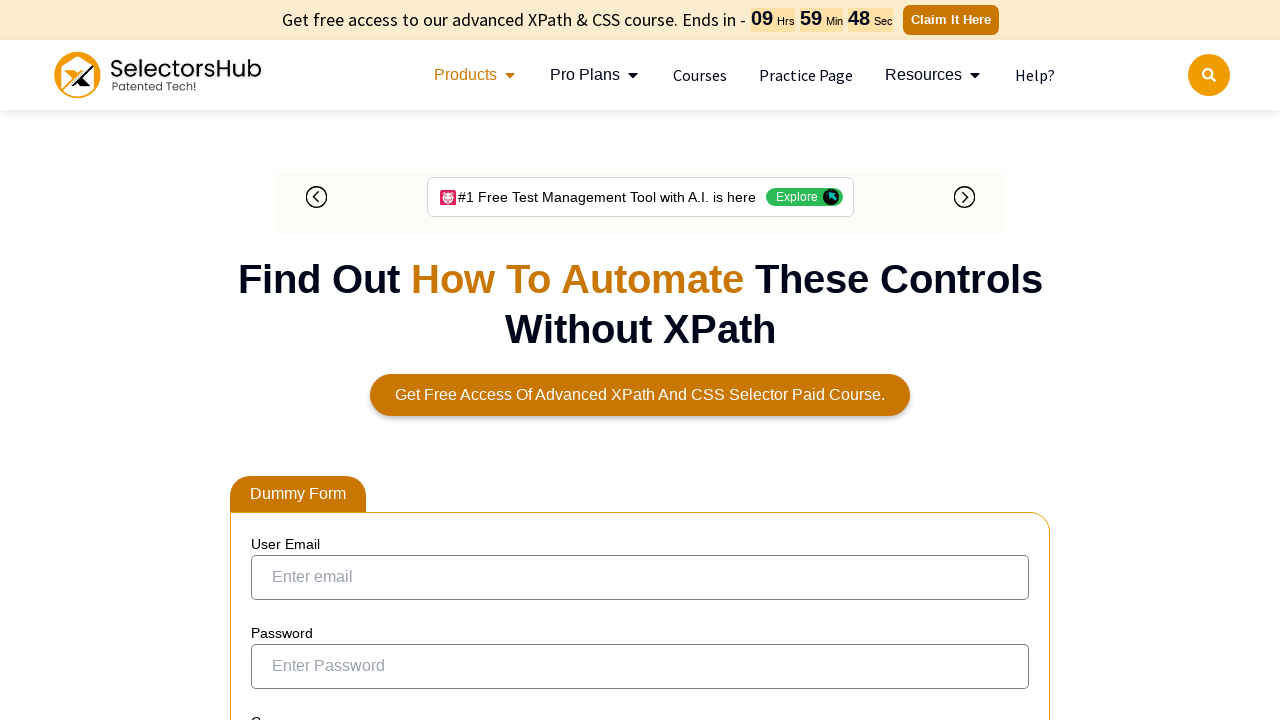

Located all links with href attributes on the page
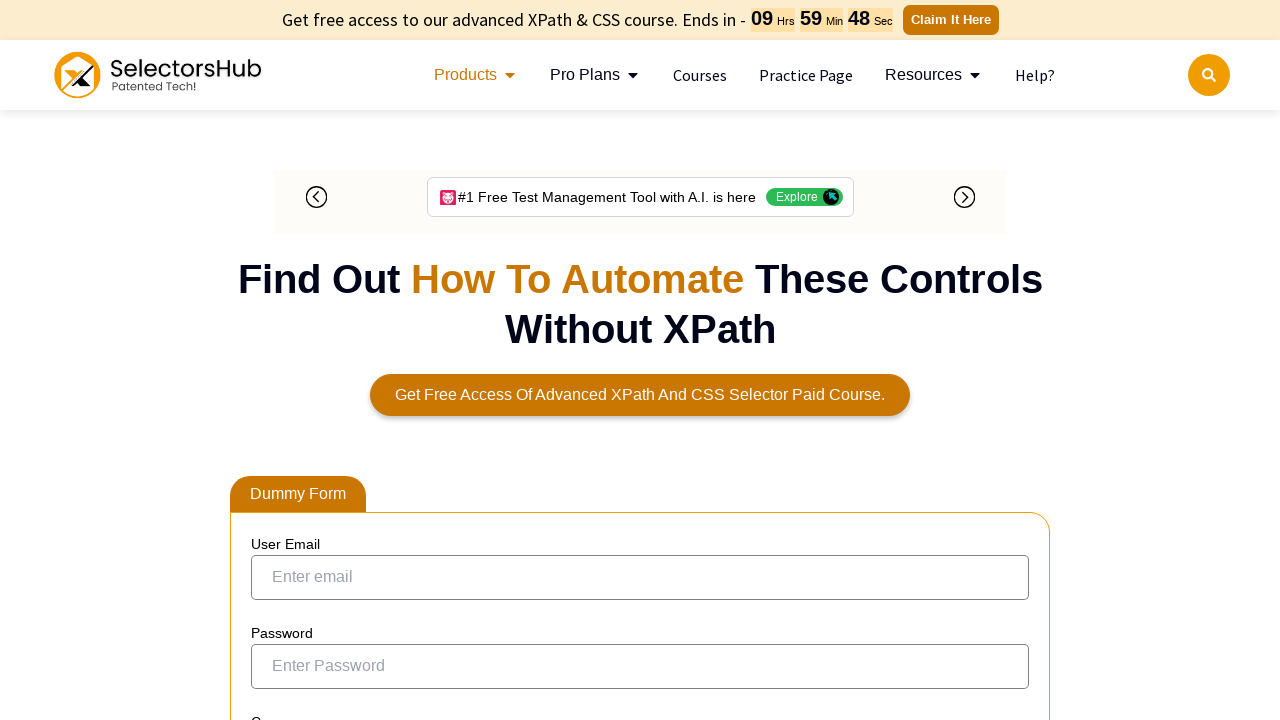

Verified that links with href attributes are present on the page
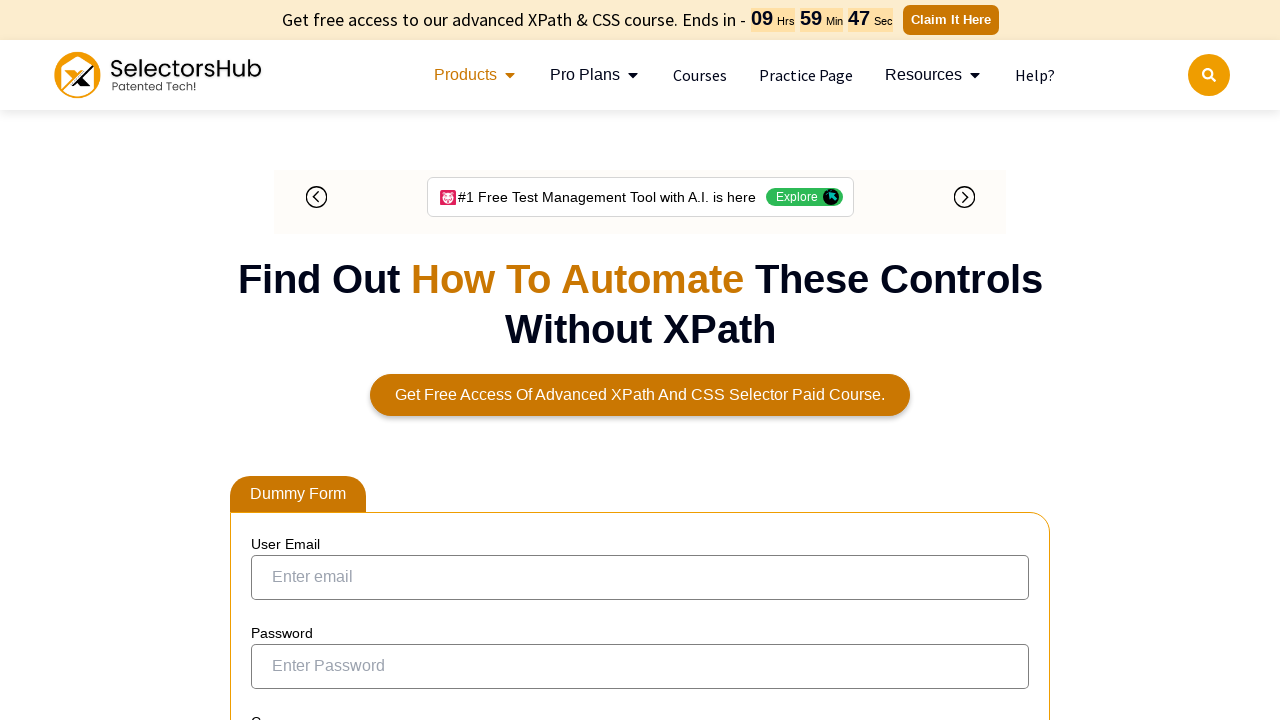

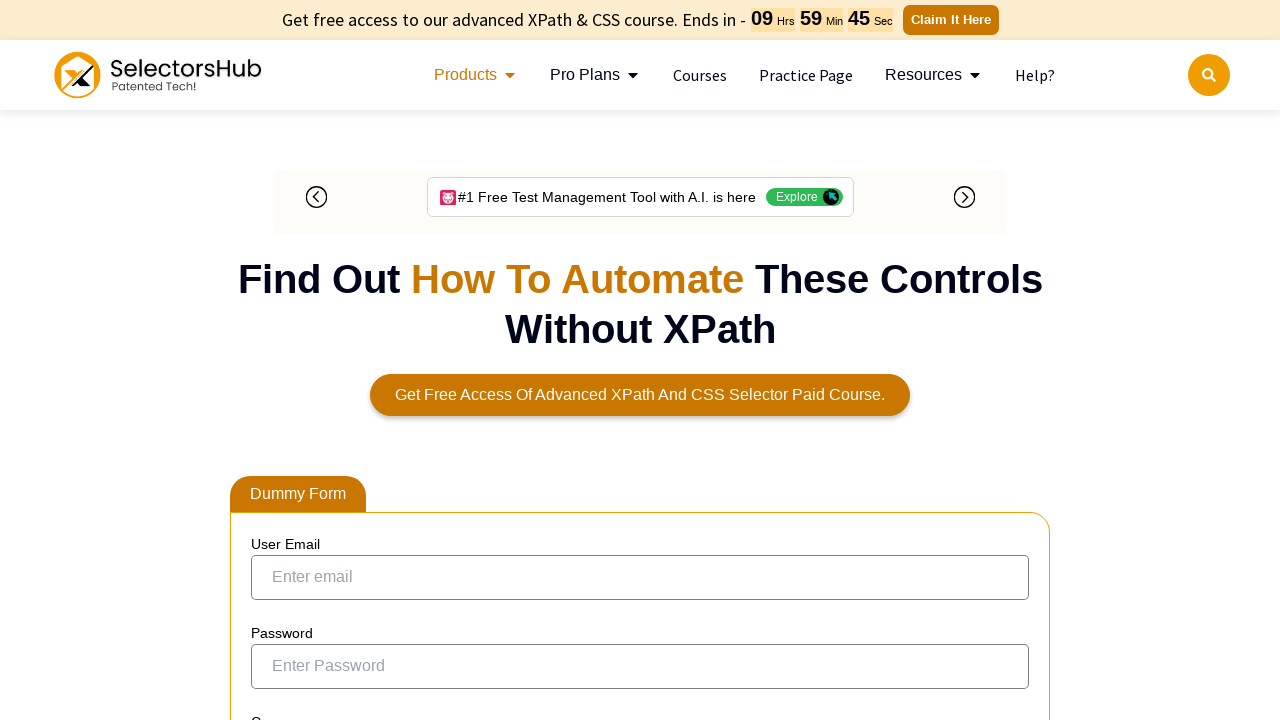